Navigates to a removal company website, clicks the Contact Us link, and verifies contact information is displayed

Starting URL: https://kwickremoval.co.uk

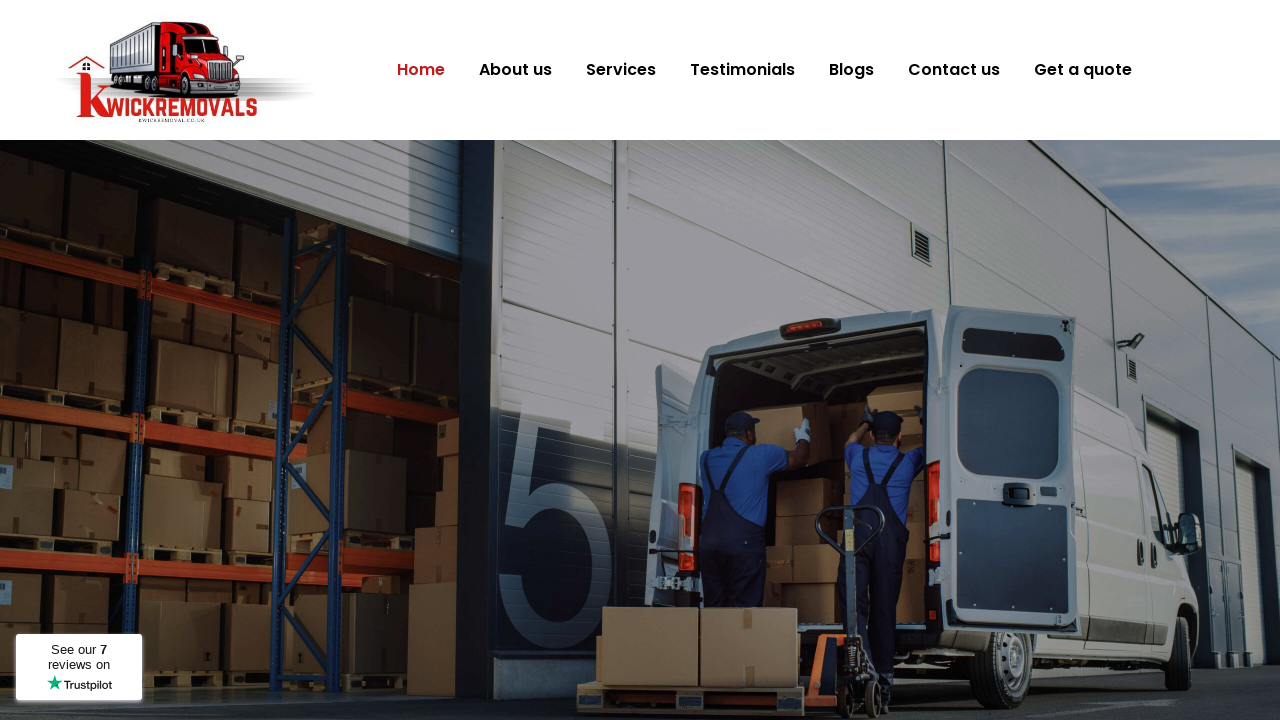

Clicked Contact us link at (954, 70) on a:has-text('Contact us')
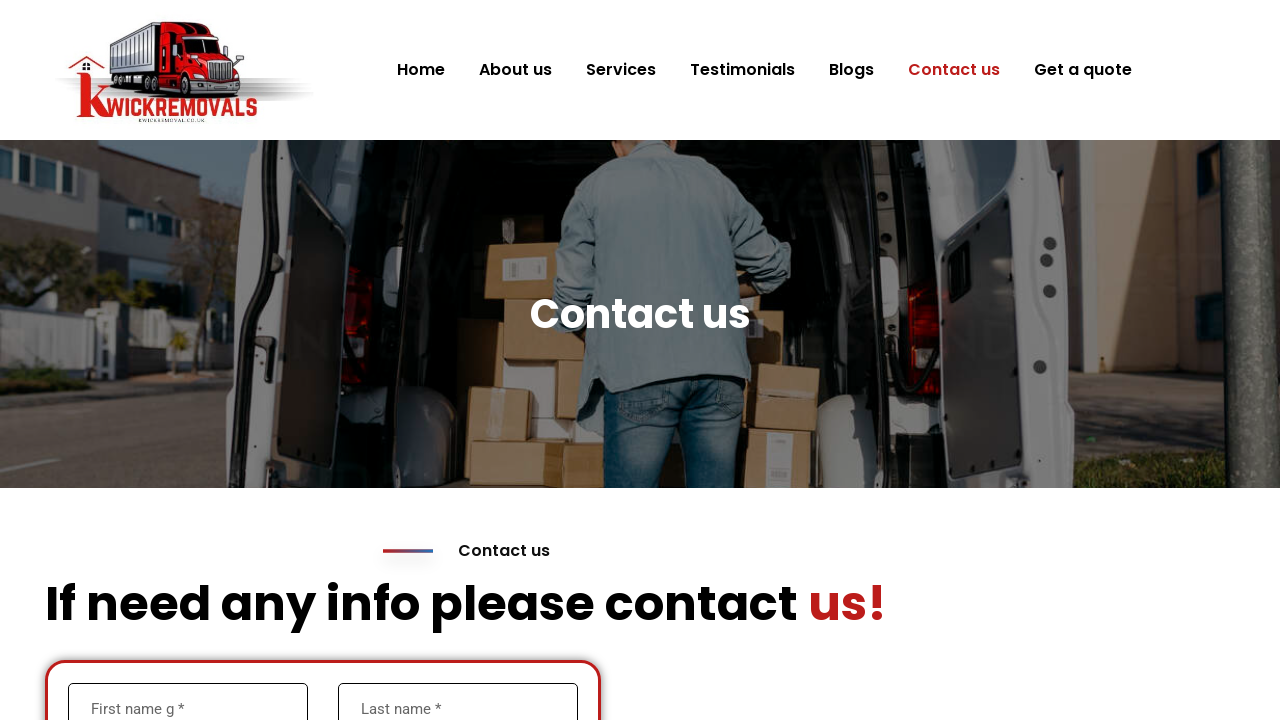

Contact information section loaded
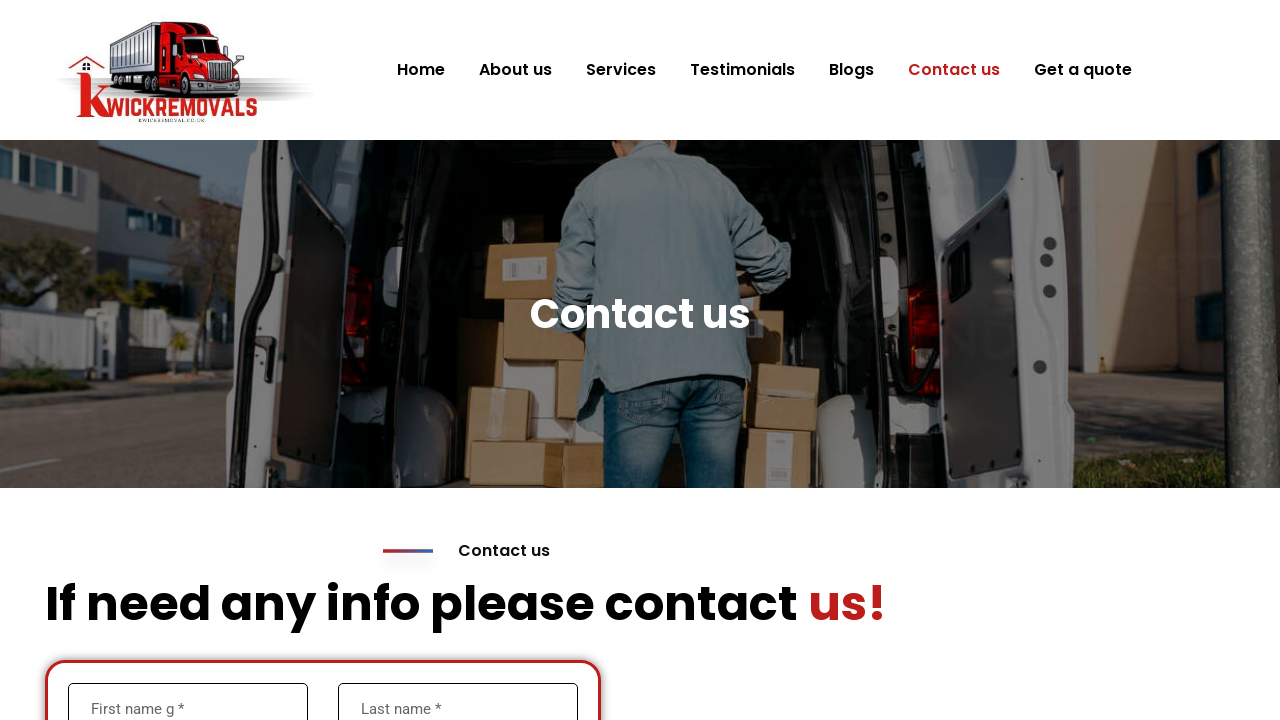

Retrieved contact information text
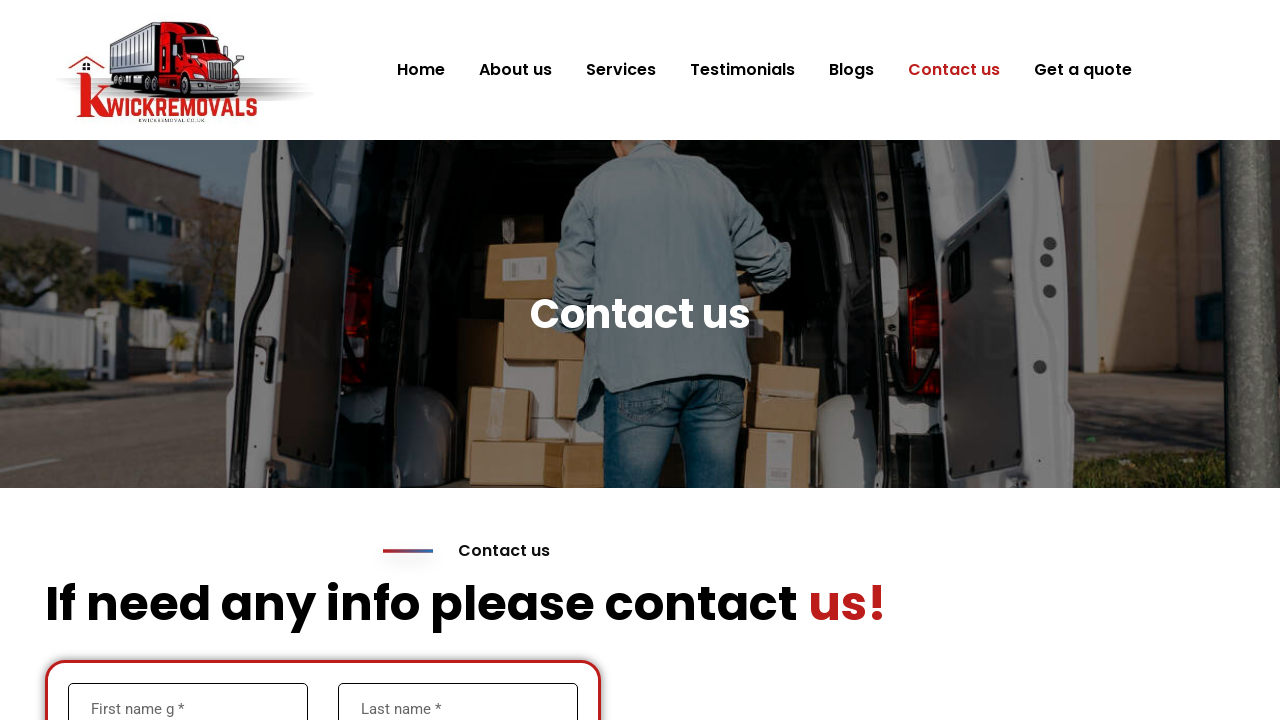

Printed contact information to console
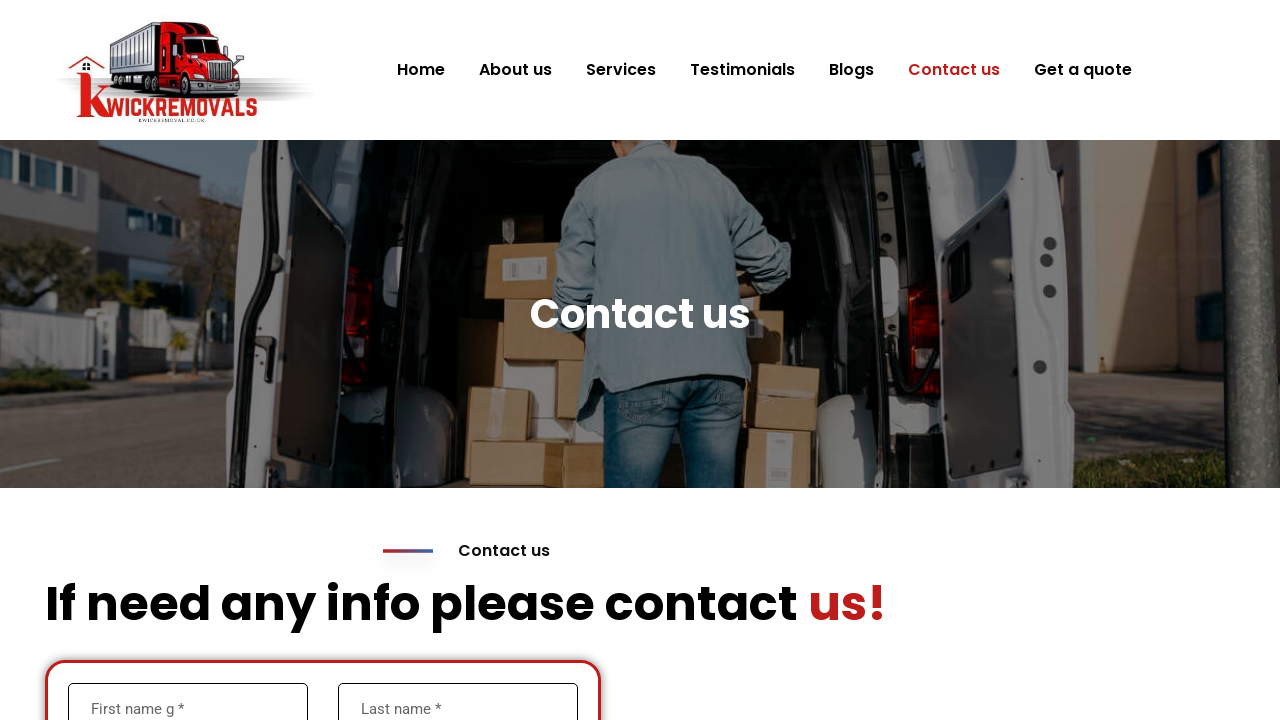

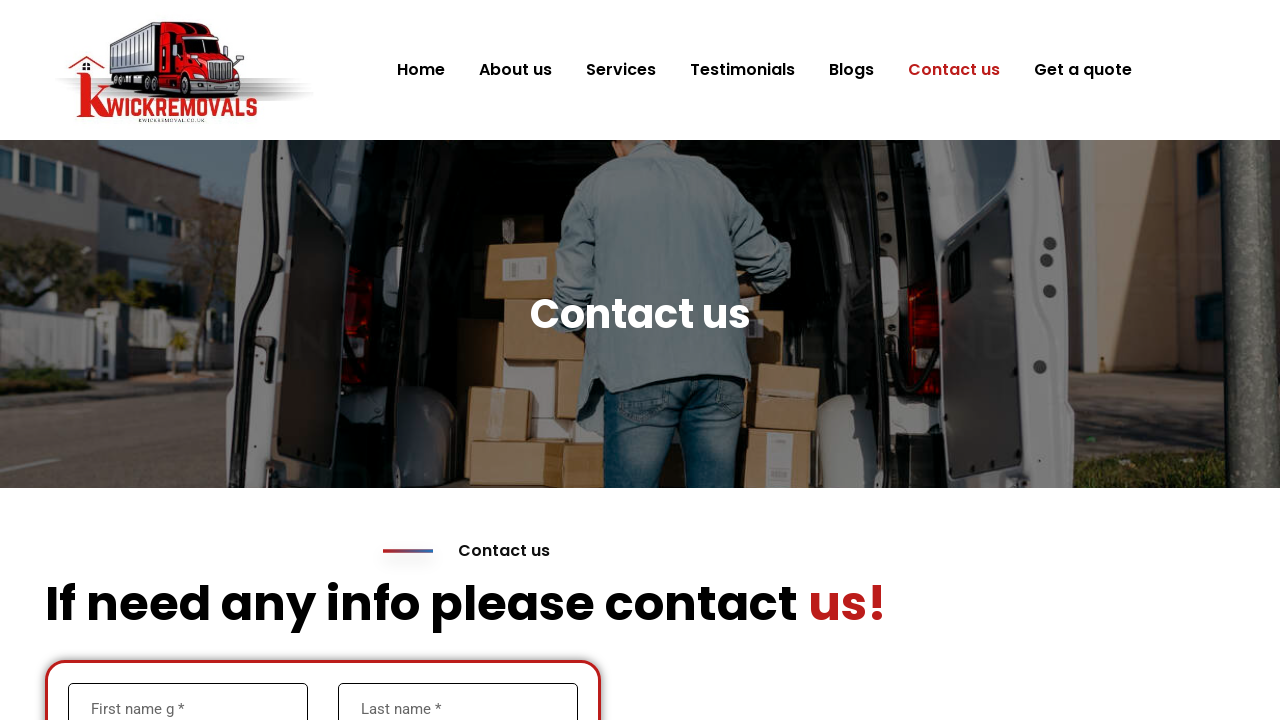